Tests navigation to example.com, verifies the page title, clicks on a link, and verifies the resulting page contains expected text about RFC 2606.

Starting URL: https://example.com/

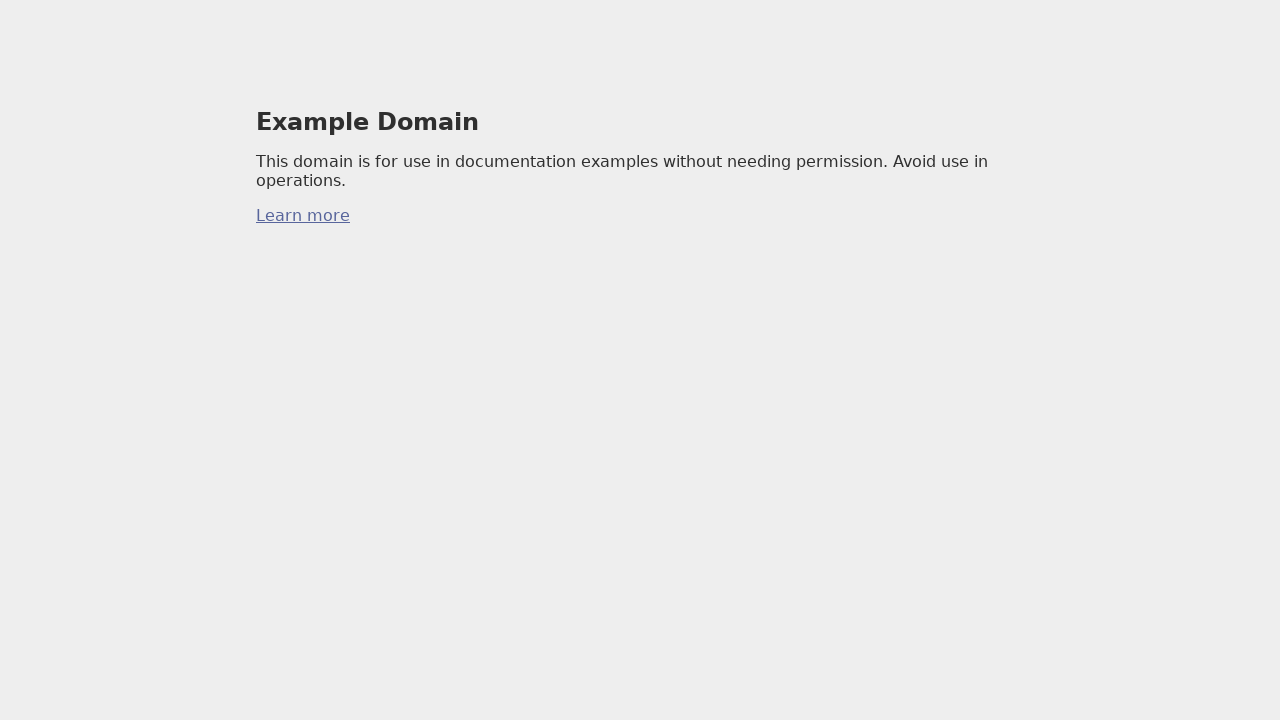

Verified page title contains 'Example Domain'
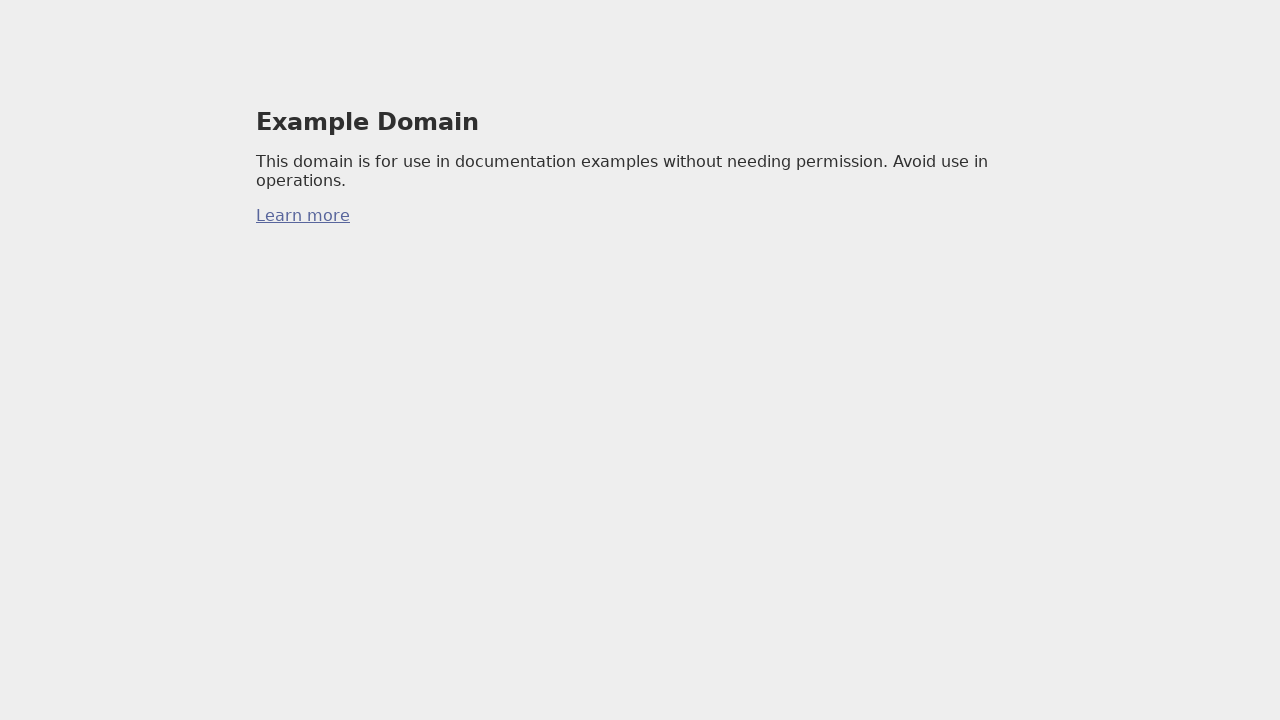

Clicked link on the page at (303, 216) on a
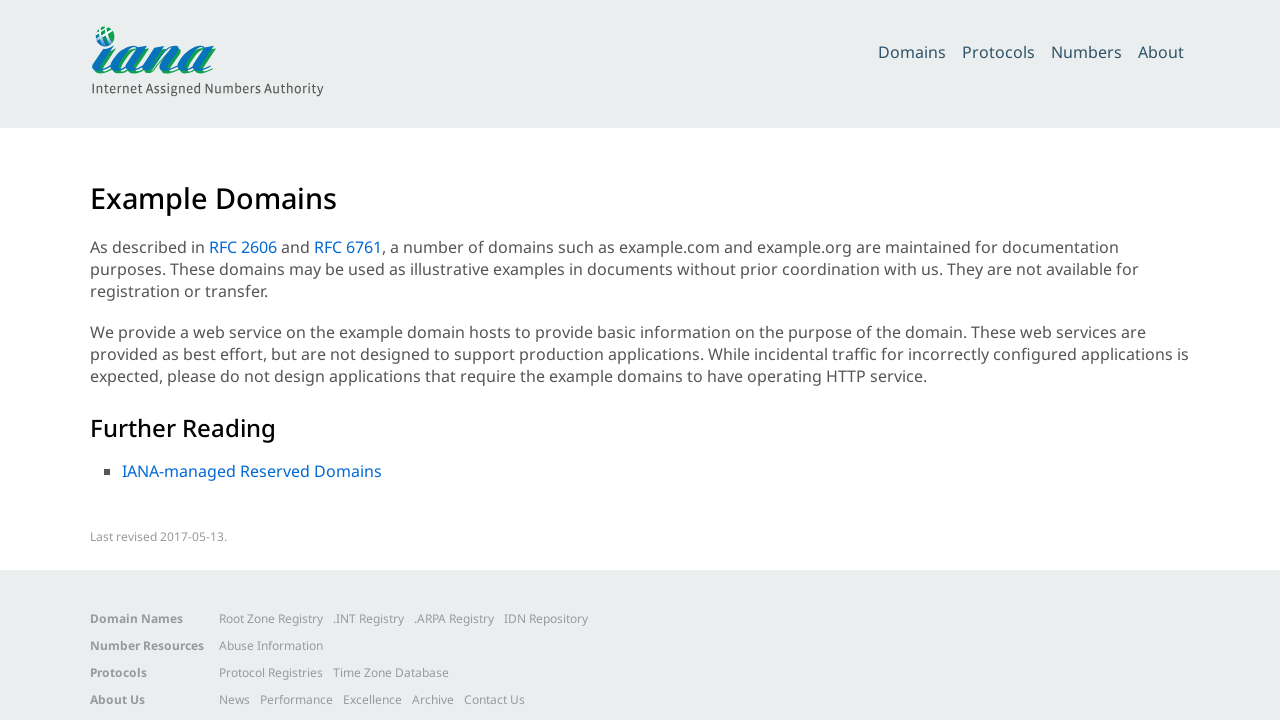

Waited for page to load (domcontentloaded)
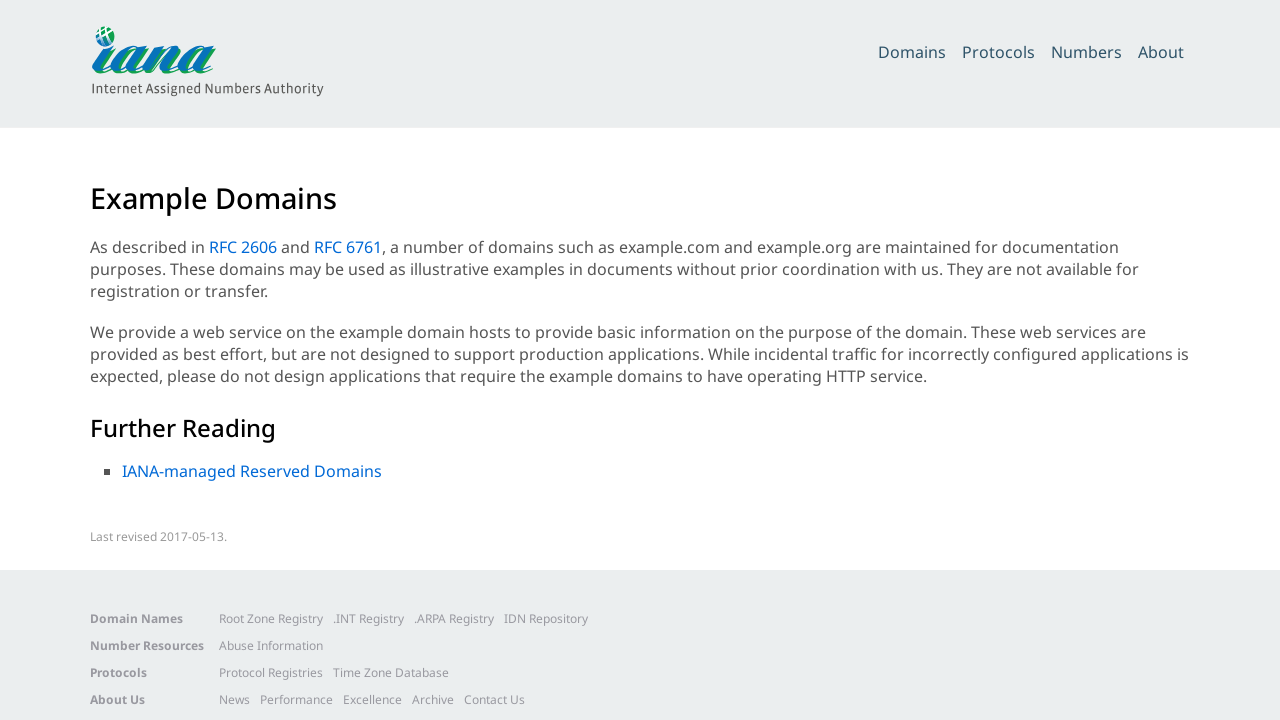

Retrieved body text content
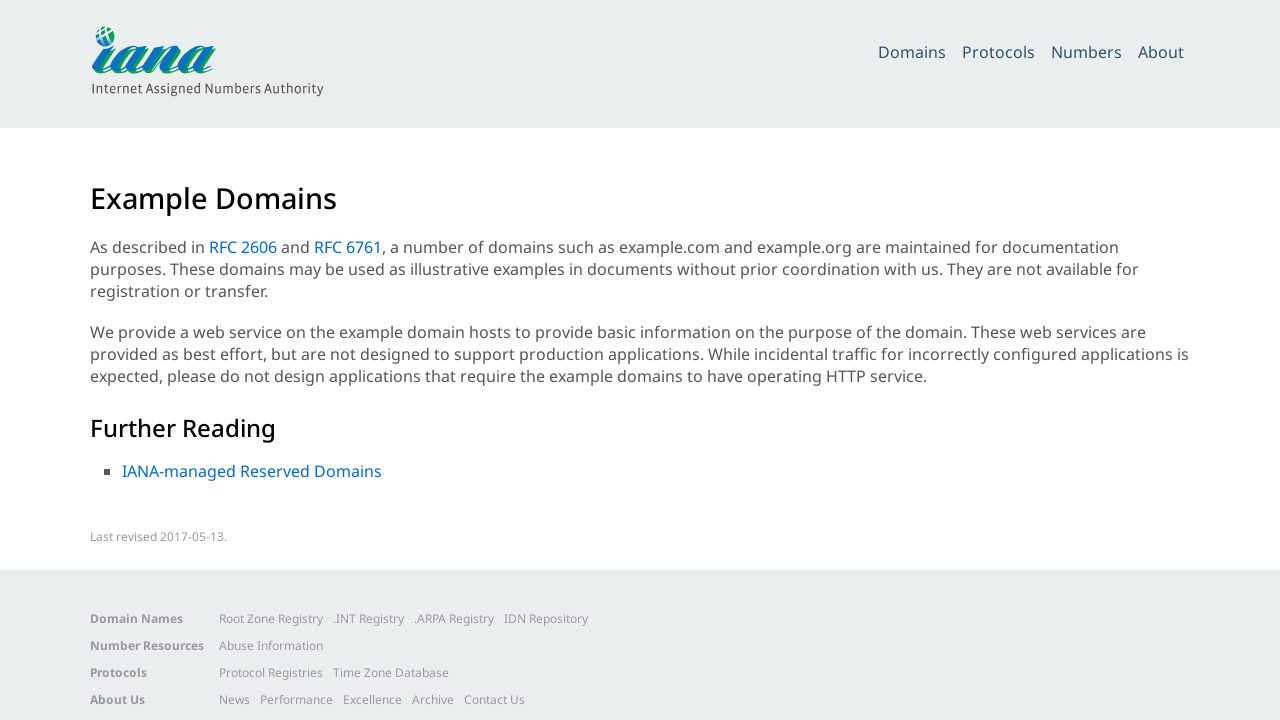

Verified body text contains 'As described in RFC 2606'
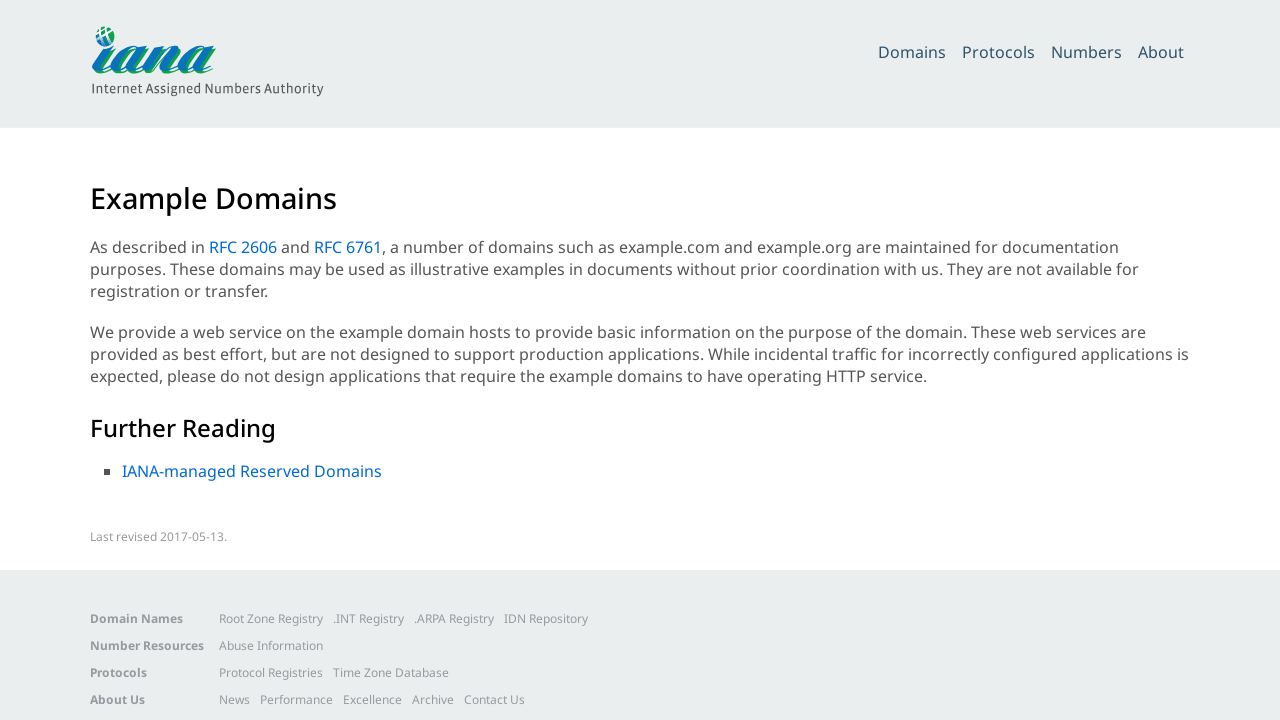

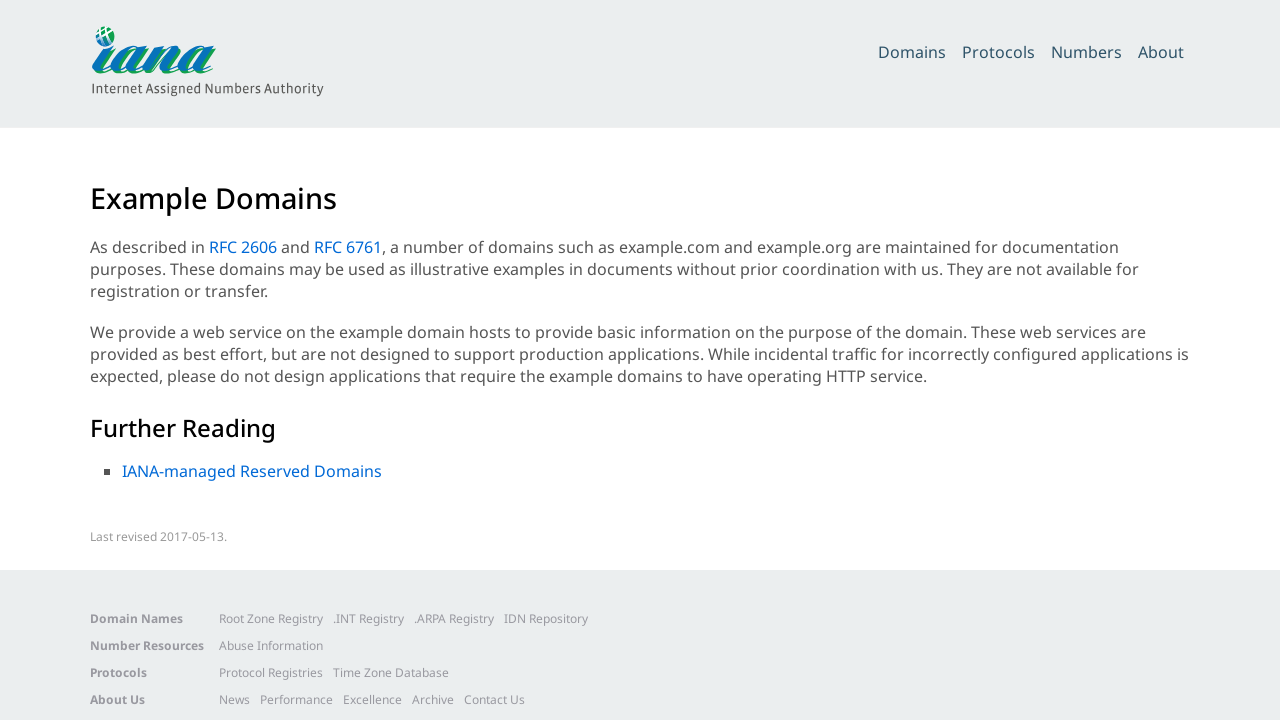